Demonstrates basic browser navigation operations (back, forward, refresh) and window management (maximize, minimize, fullscreen, resize) on example.com

Starting URL: https://www.example.com

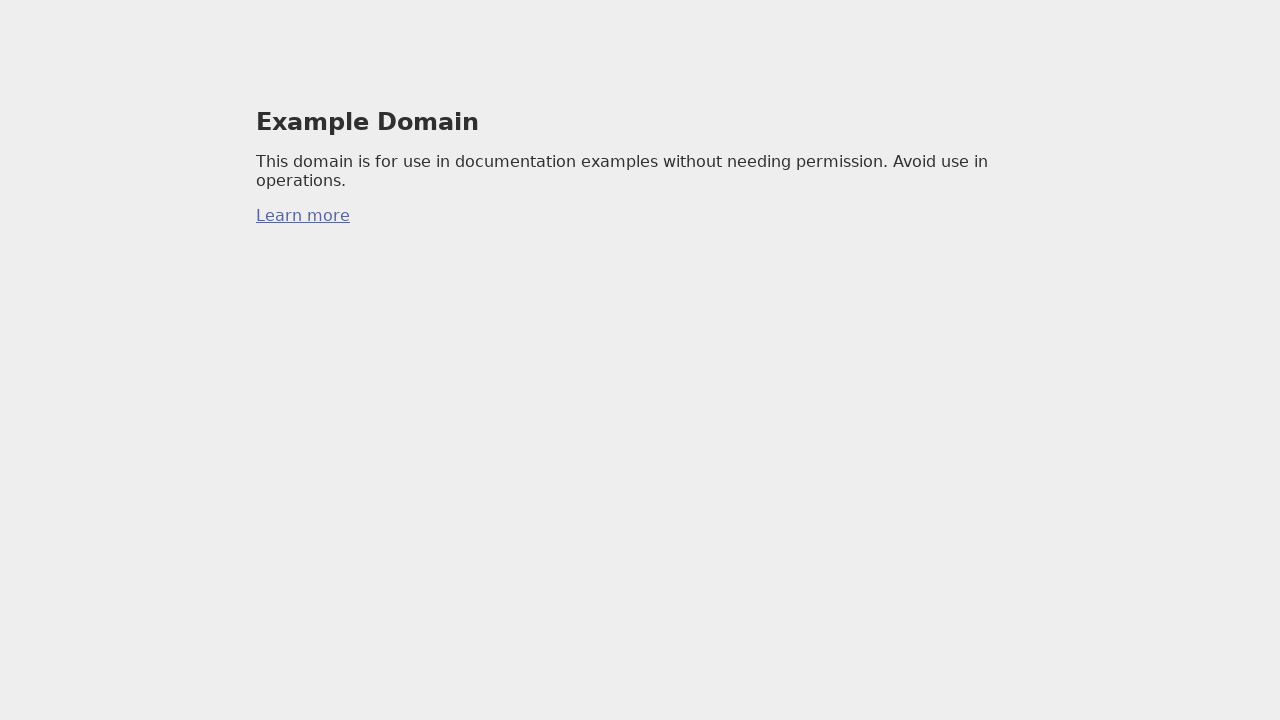

Retrieved and printed page title
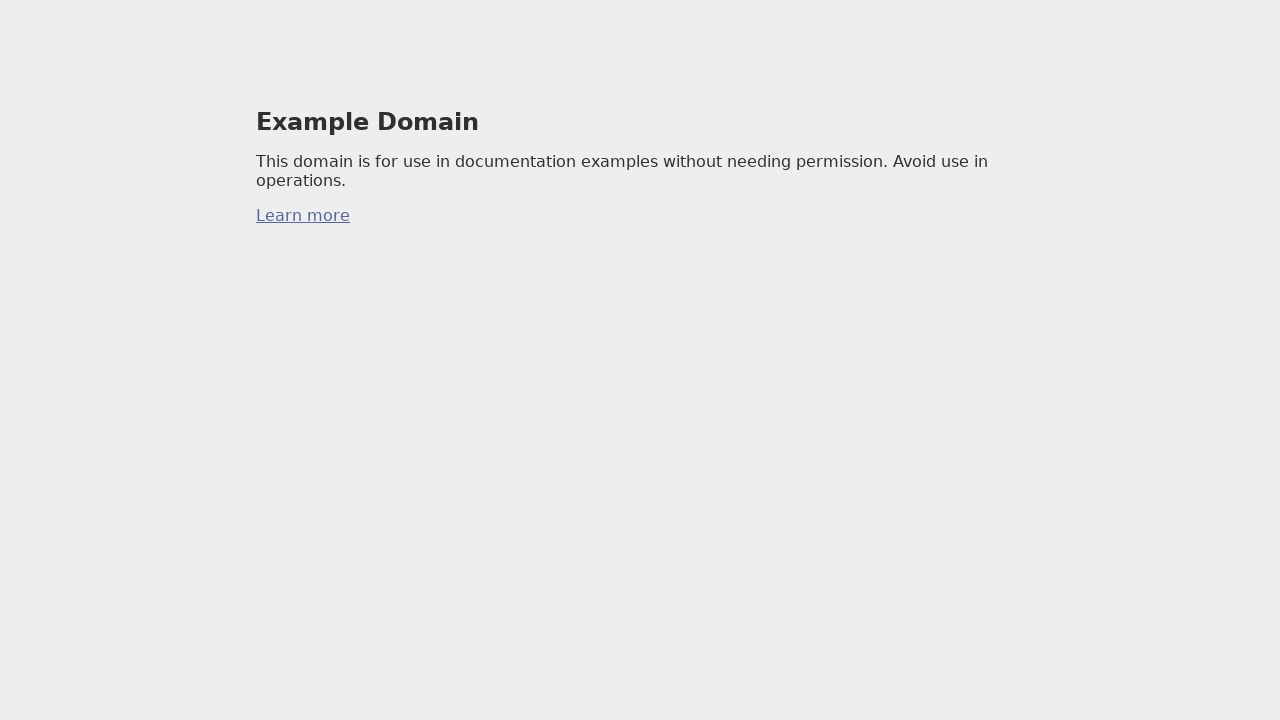

Retrieved and printed current URL
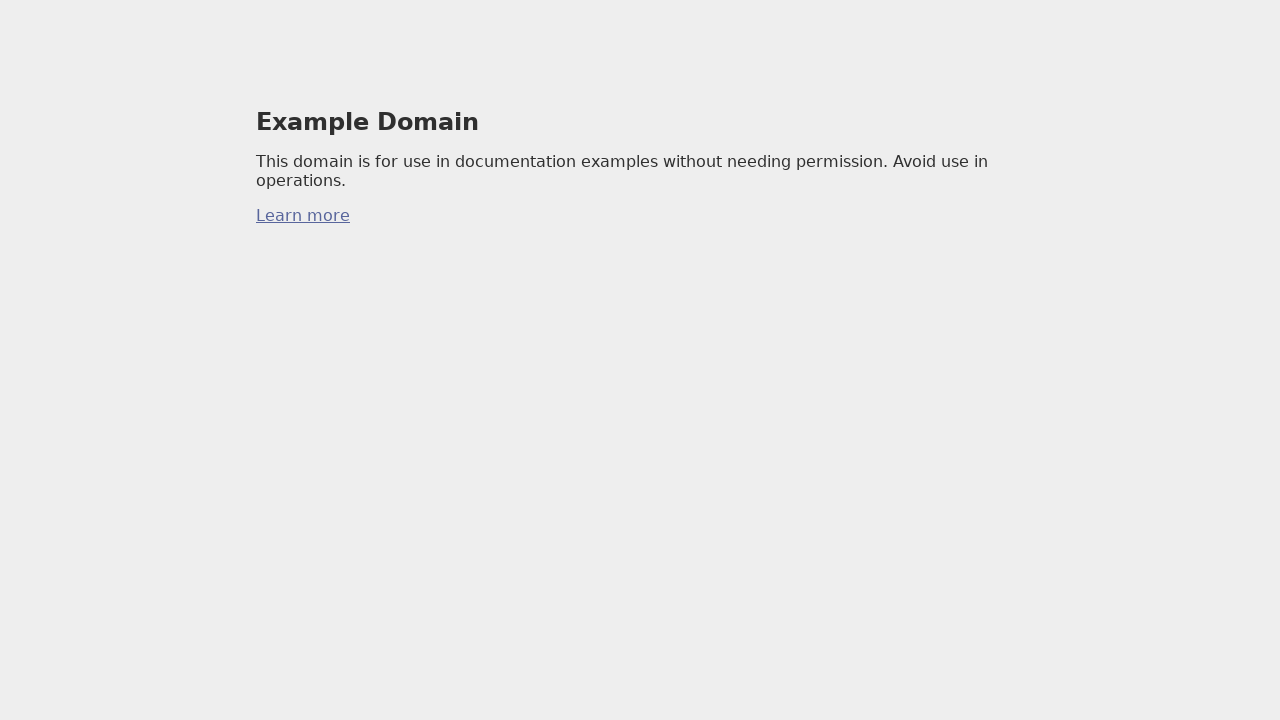

Navigated back in browser history
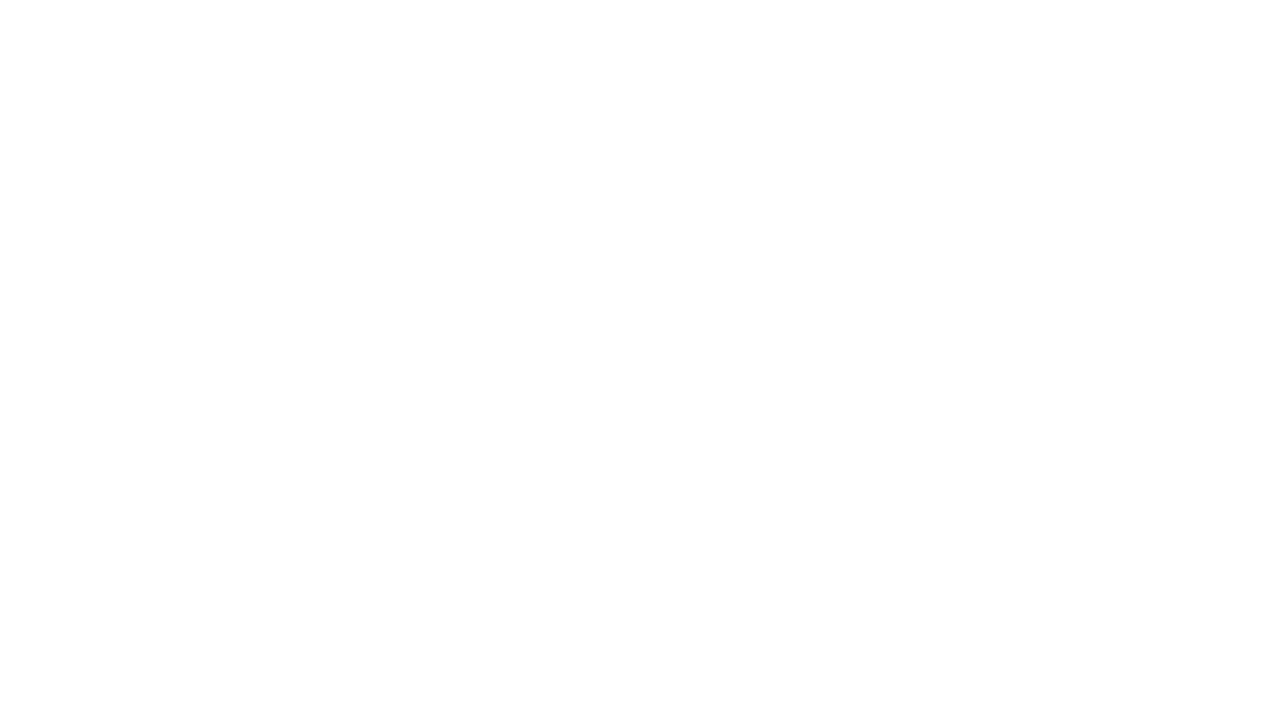

Navigated forward in browser history
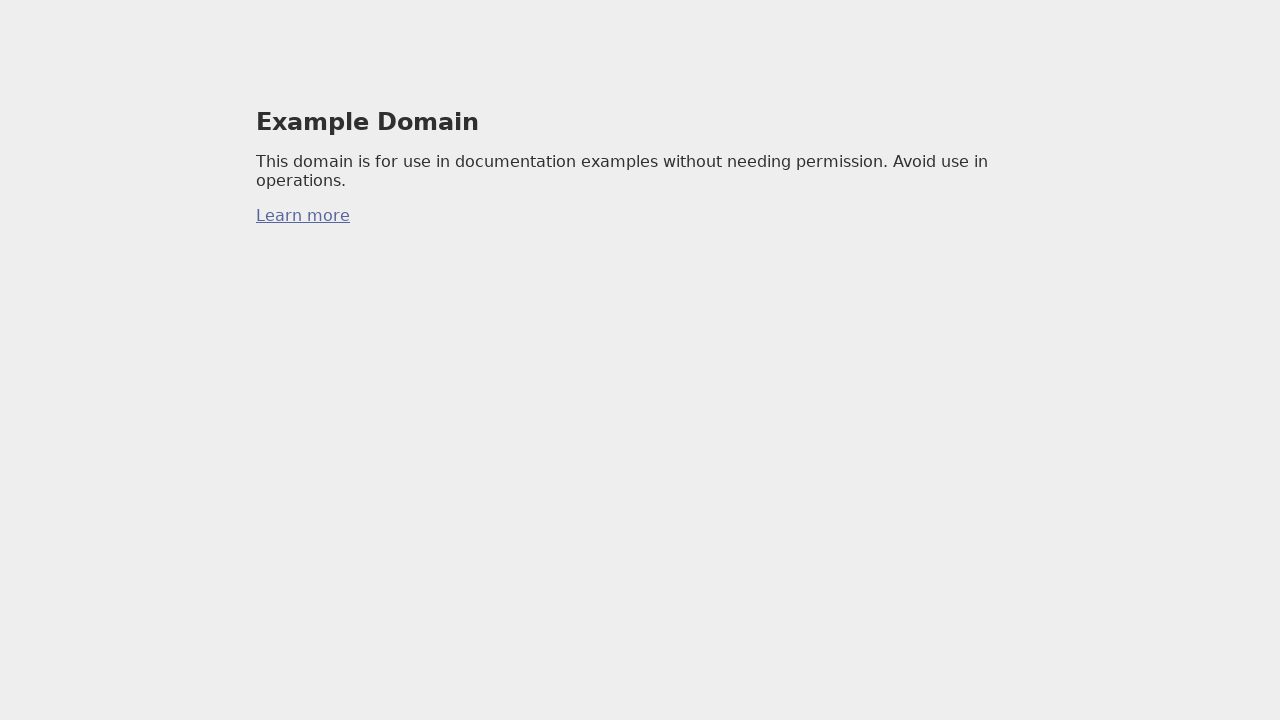

Reloaded the current page
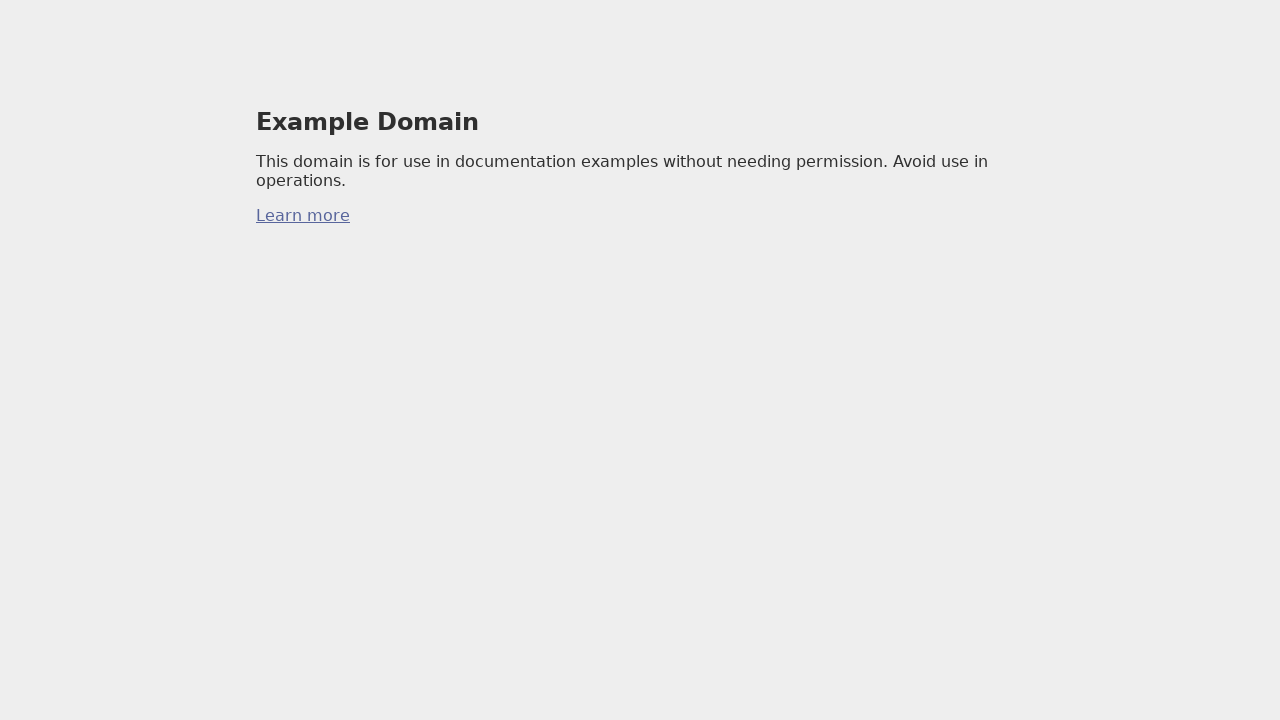

Set viewport size to 1920x1080 (maximized)
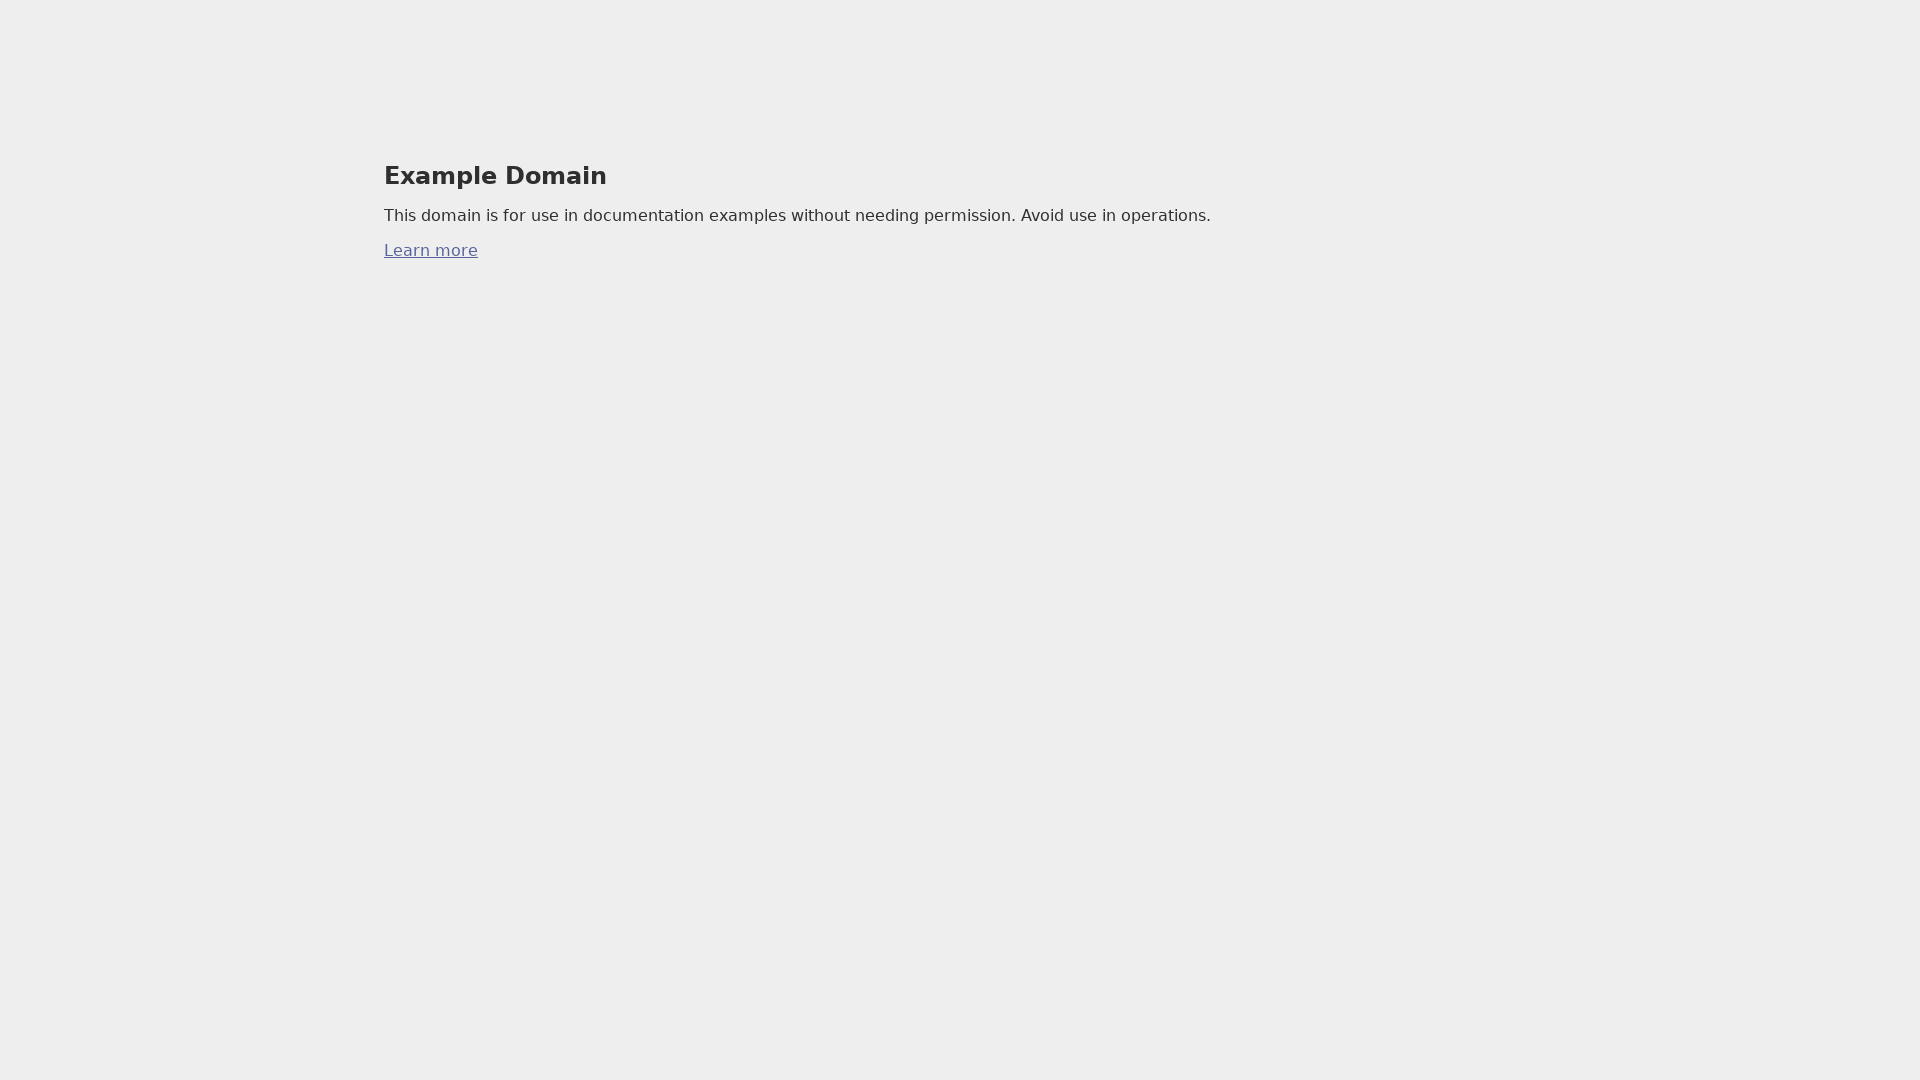

Retrieved current viewport size
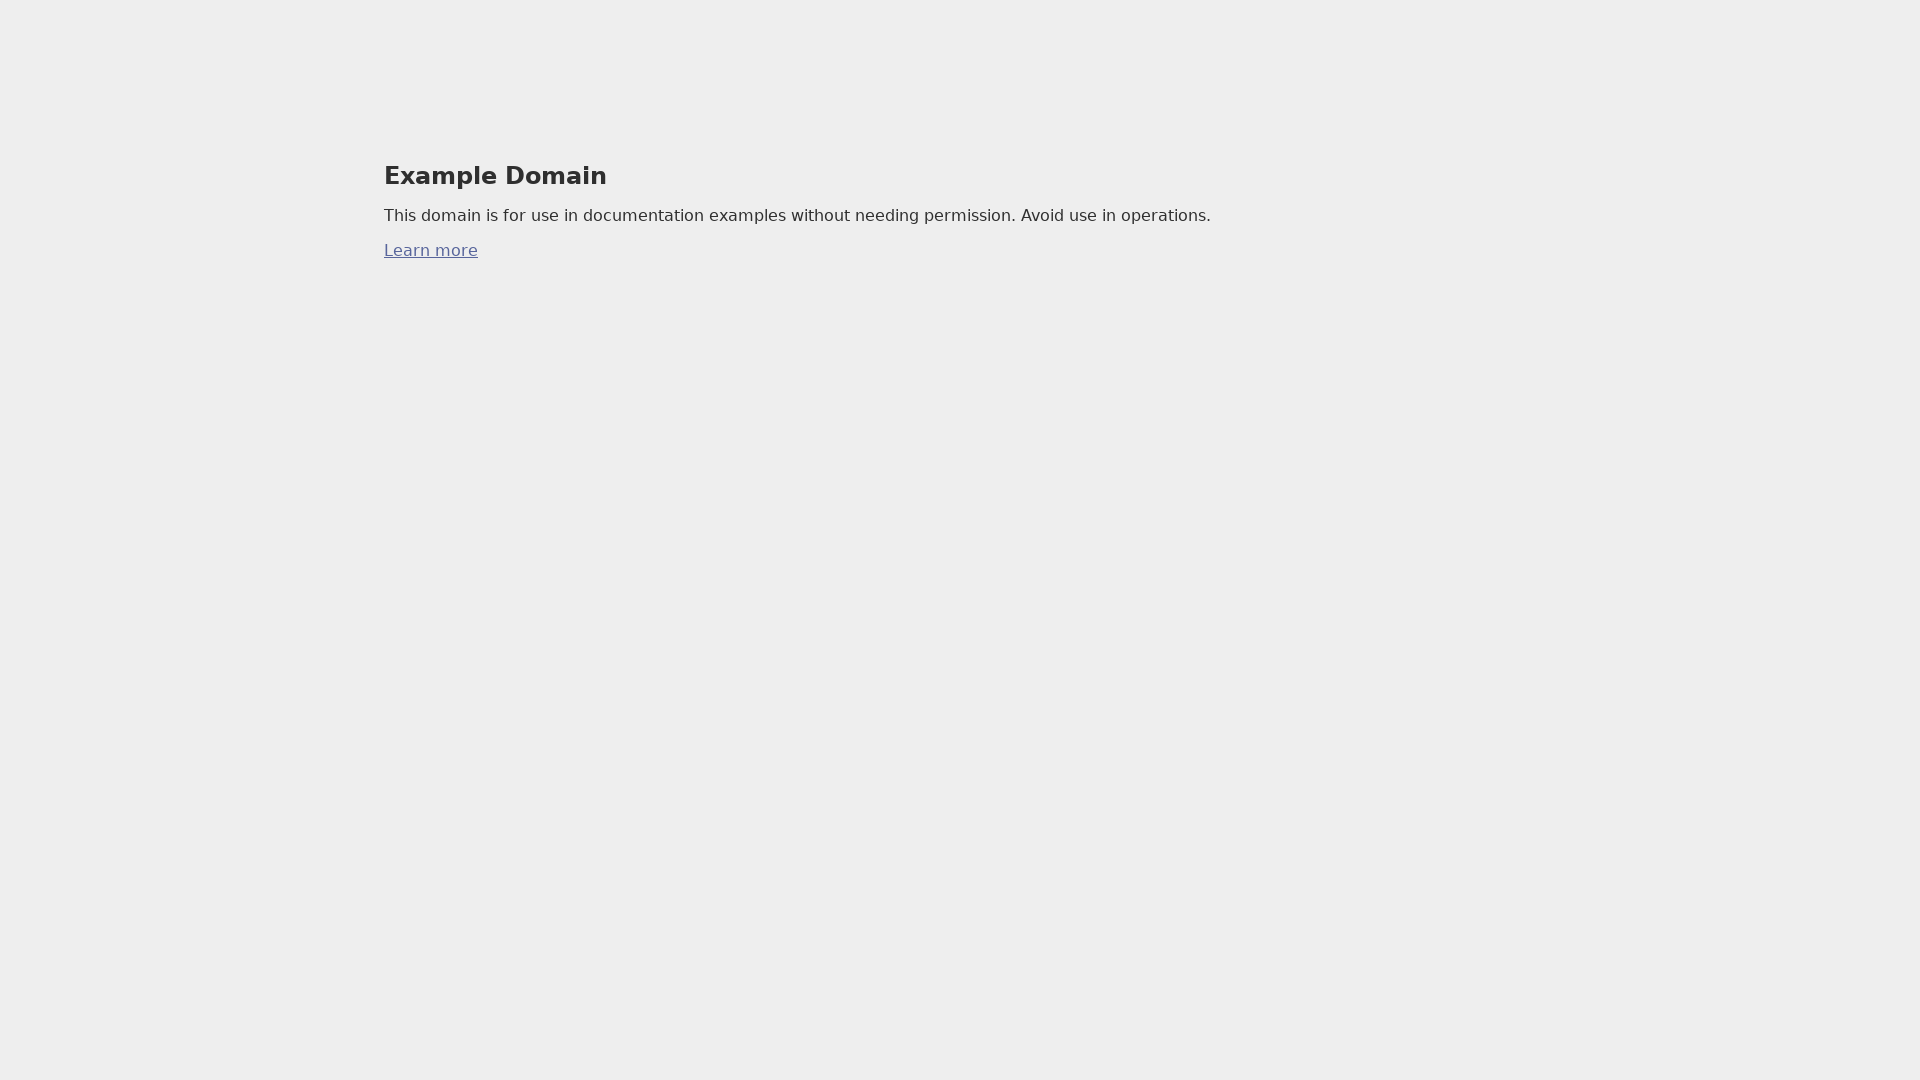

Printed viewport size to console
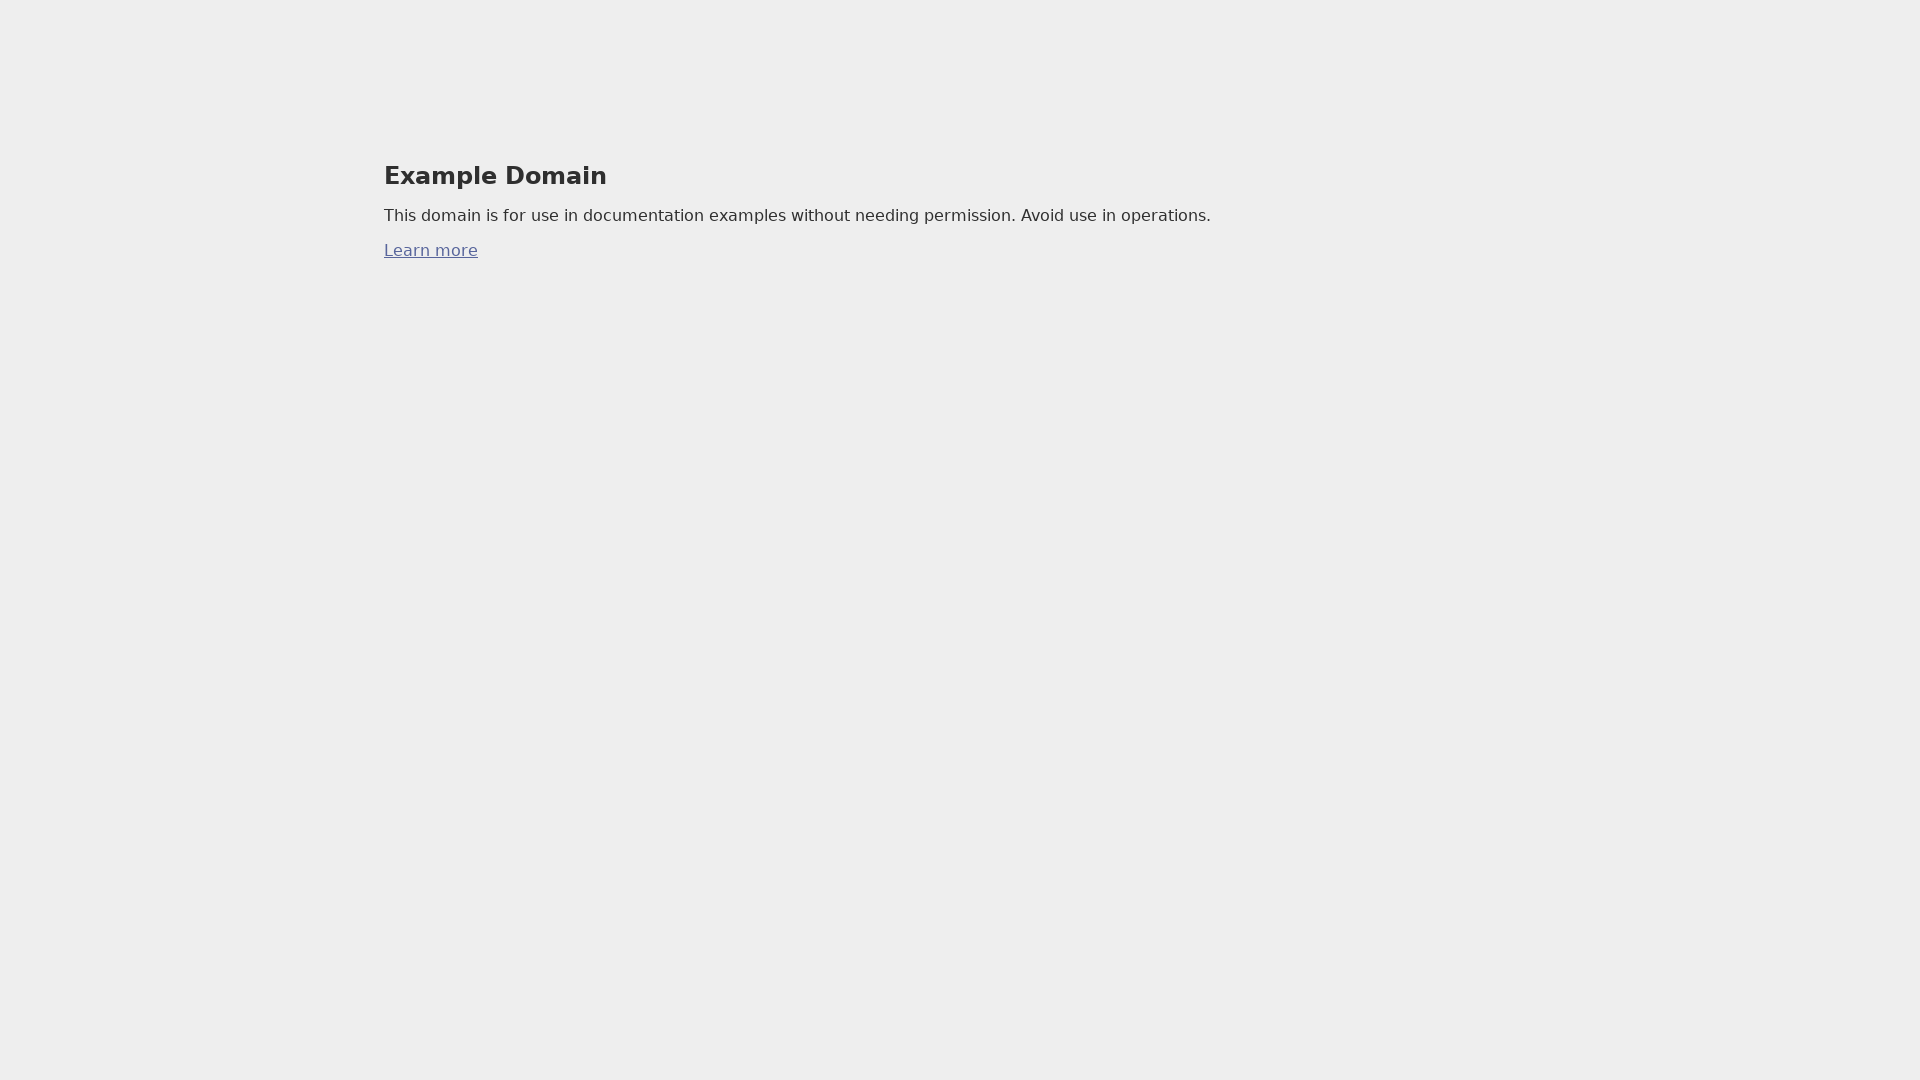

Set viewport size to 1024x768
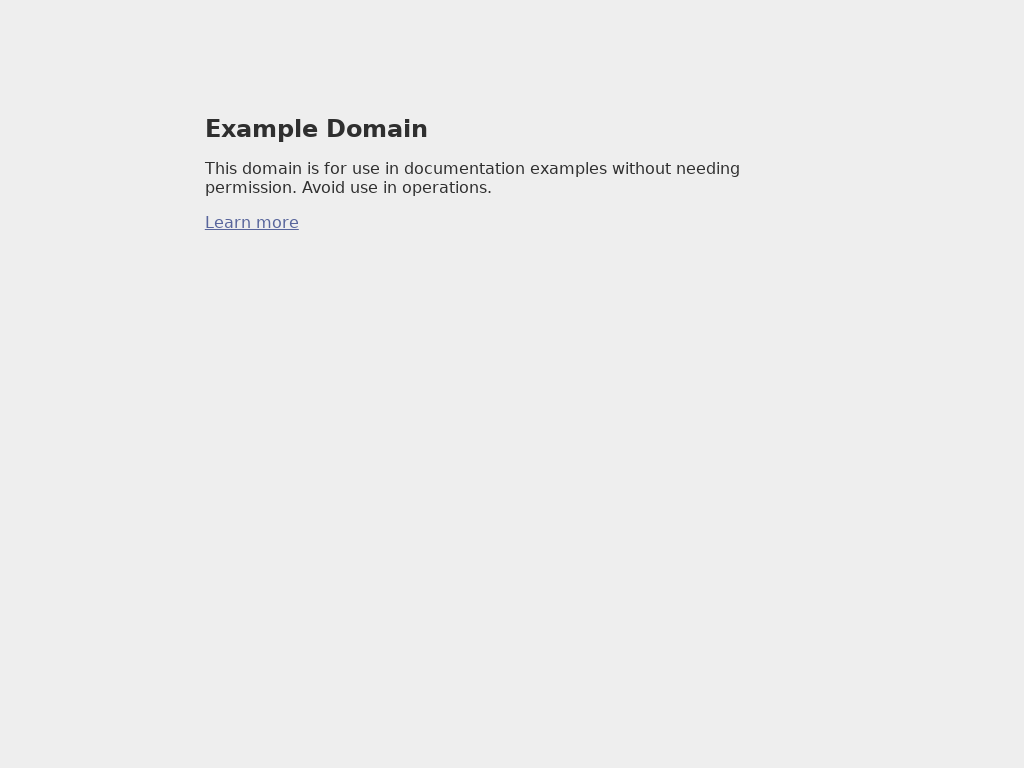

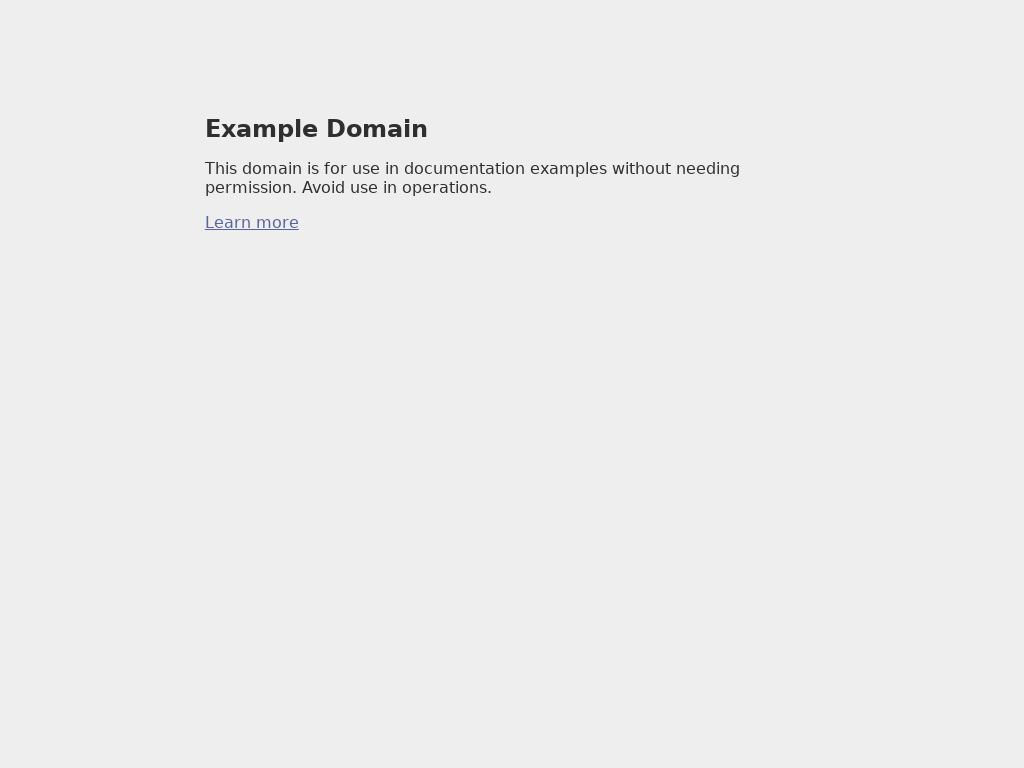